Tests dynamic loading page where an element is rendered after clicking Start, waits for the finish element to appear, and verifies the "Hello World!" text is displayed.

Starting URL: http://the-internet.herokuapp.com/dynamic_loading/2

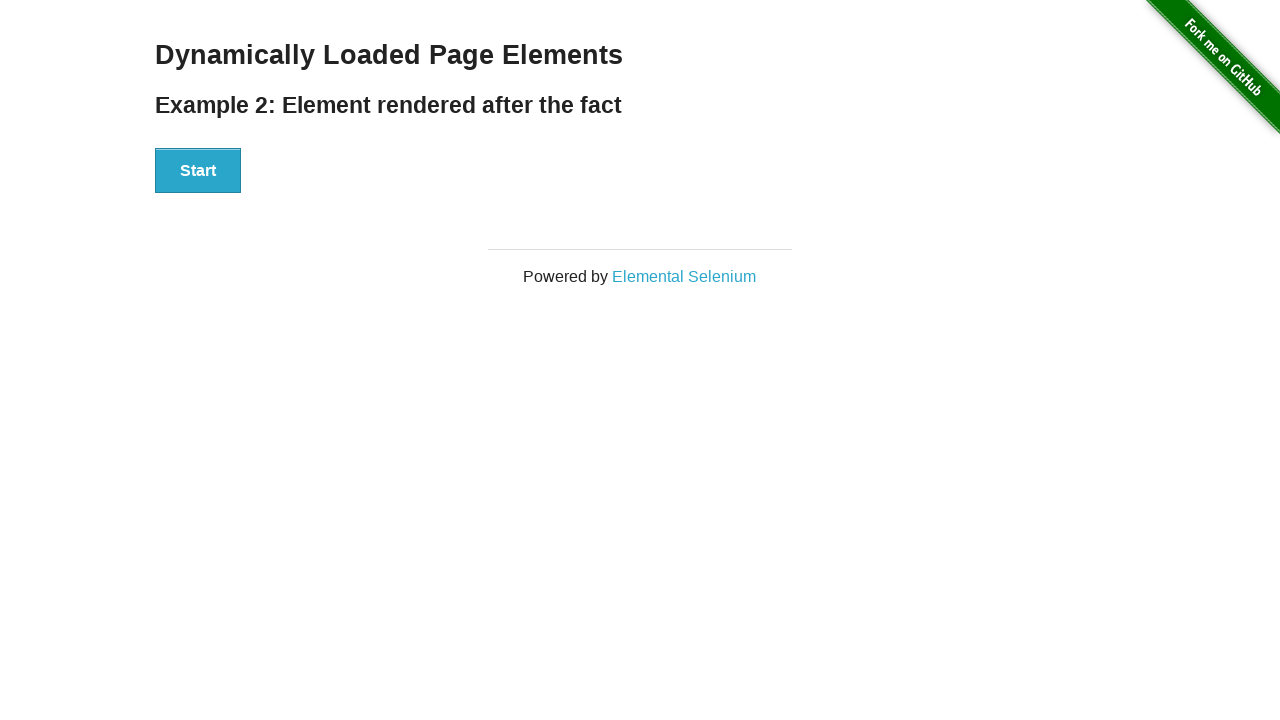

Clicked the Start button at (198, 171) on #start button
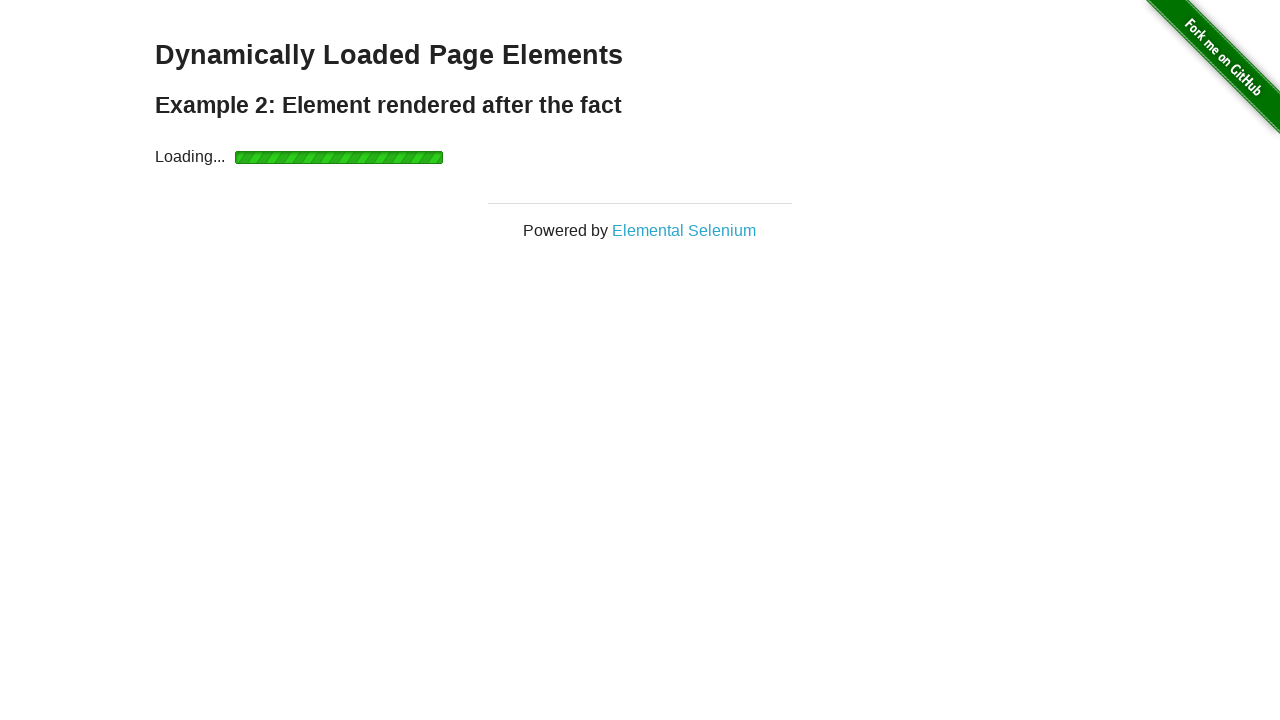

Waited for the finish element to become visible
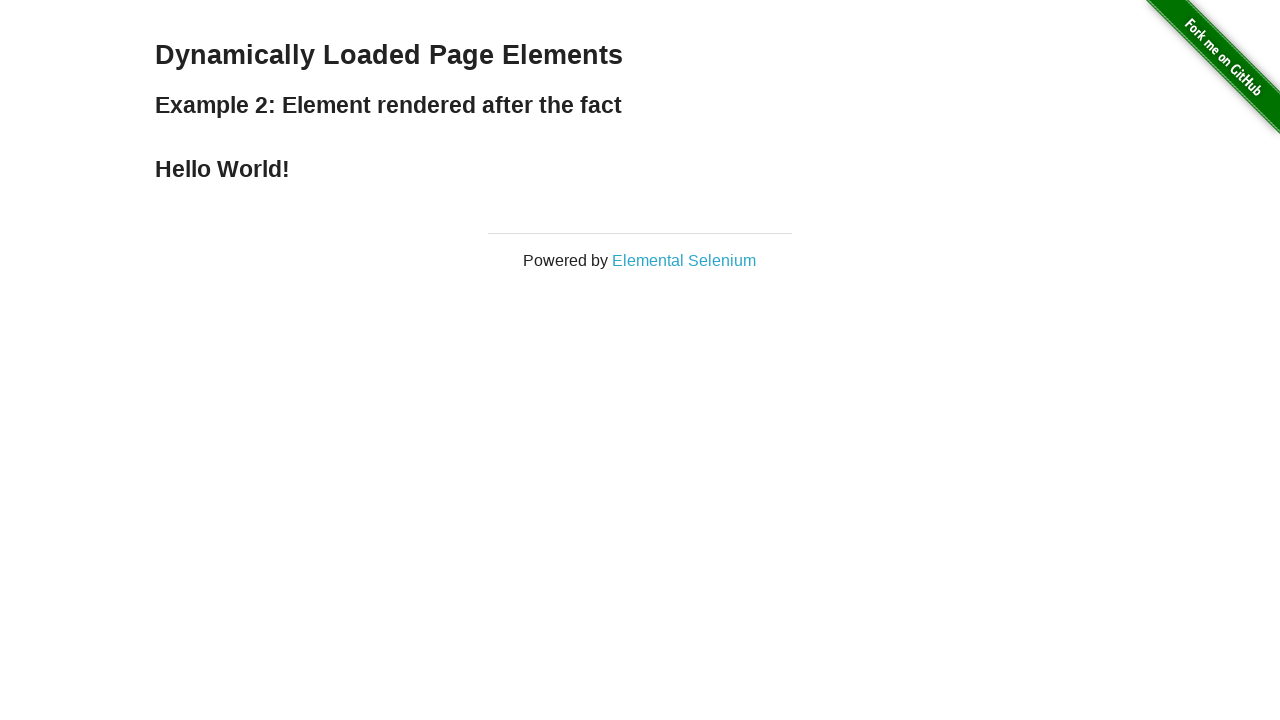

Verified that the finish element displays 'Hello World!' text
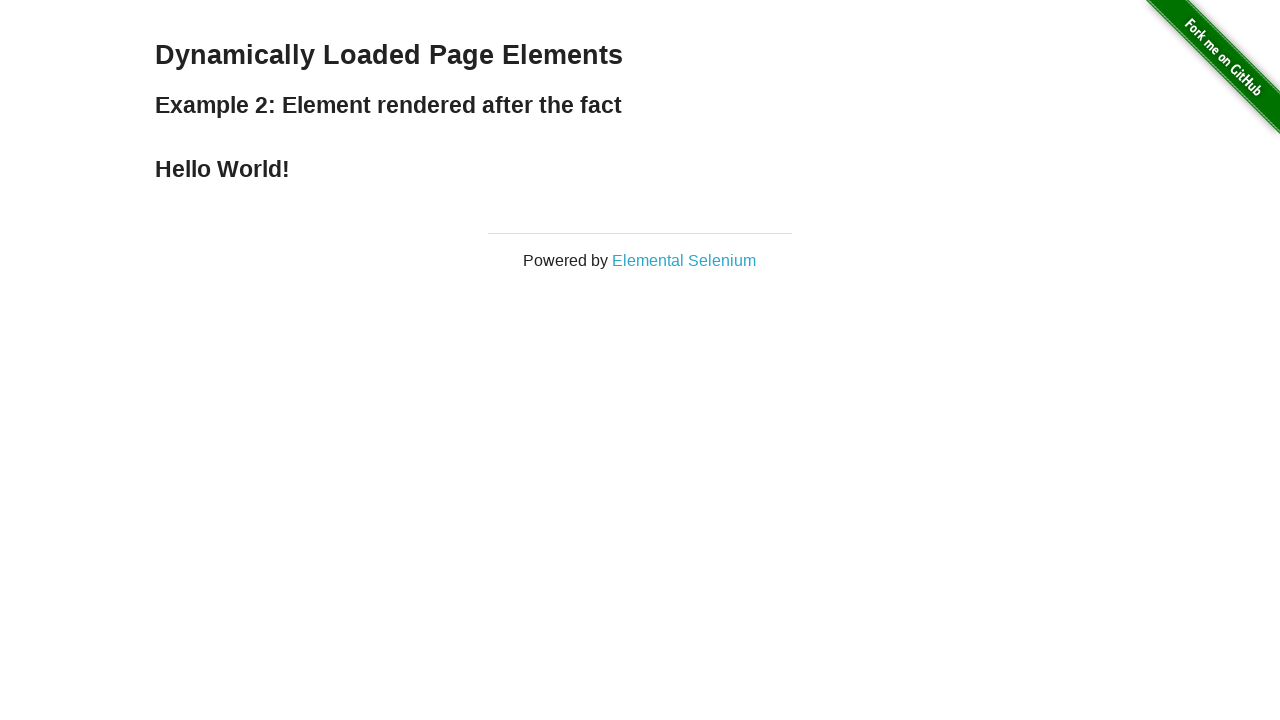

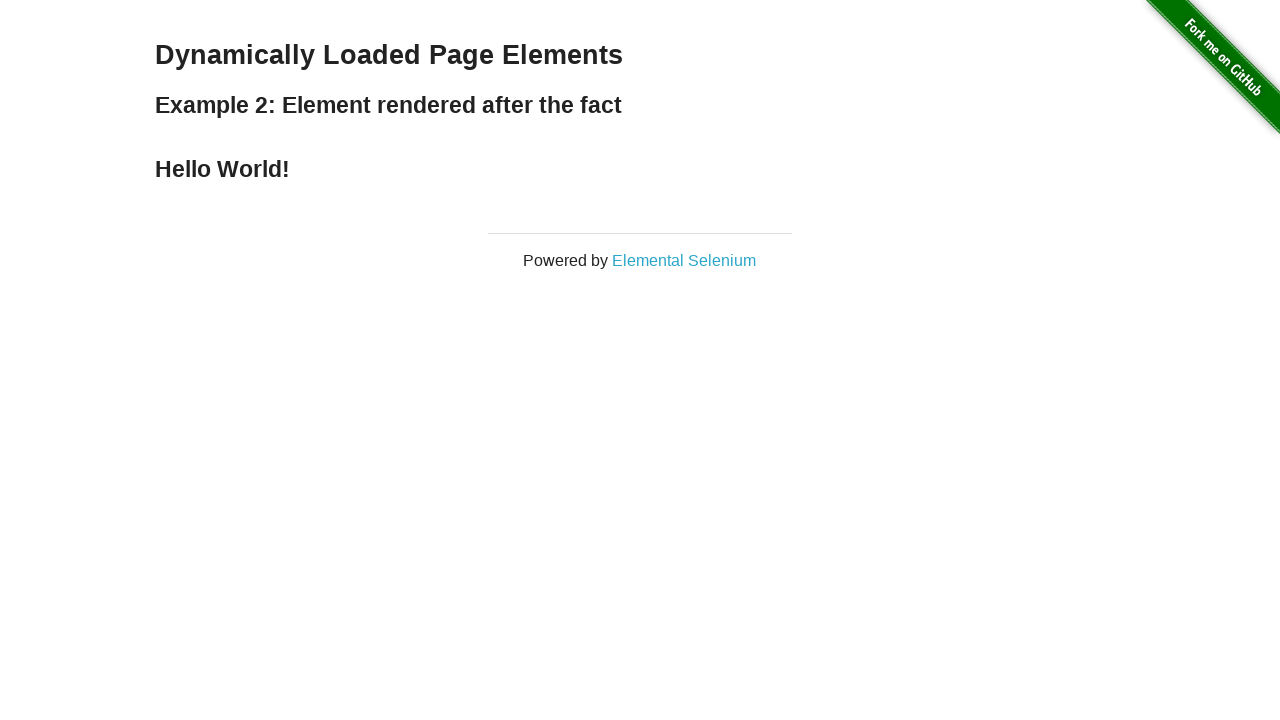